Navigates to Steam store search page, changes the language to Korean using the language dropdown, scrolls to load more content, and verifies that game search results are displayed.

Starting URL: https://store.steampowered.com/search/?supportedlang=english%2Ckoreana&filter=topsellers&ndl=1

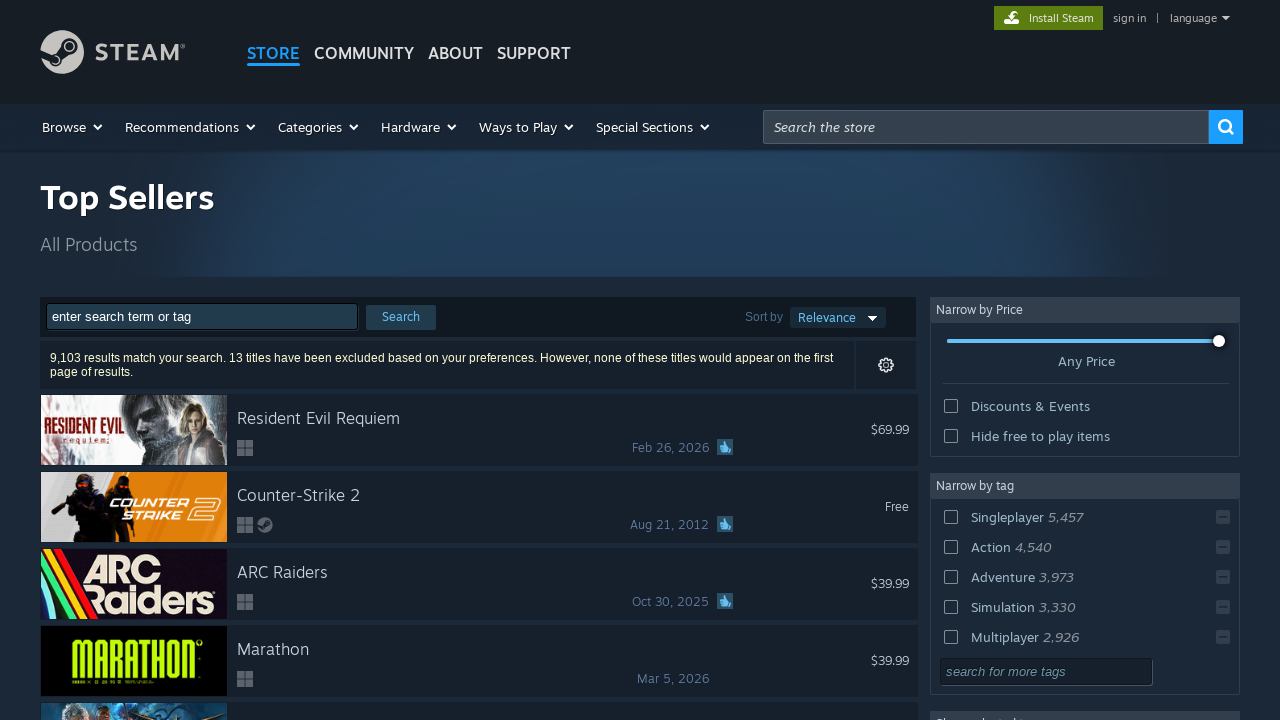

Waited for Steam store page to load (networkidle)
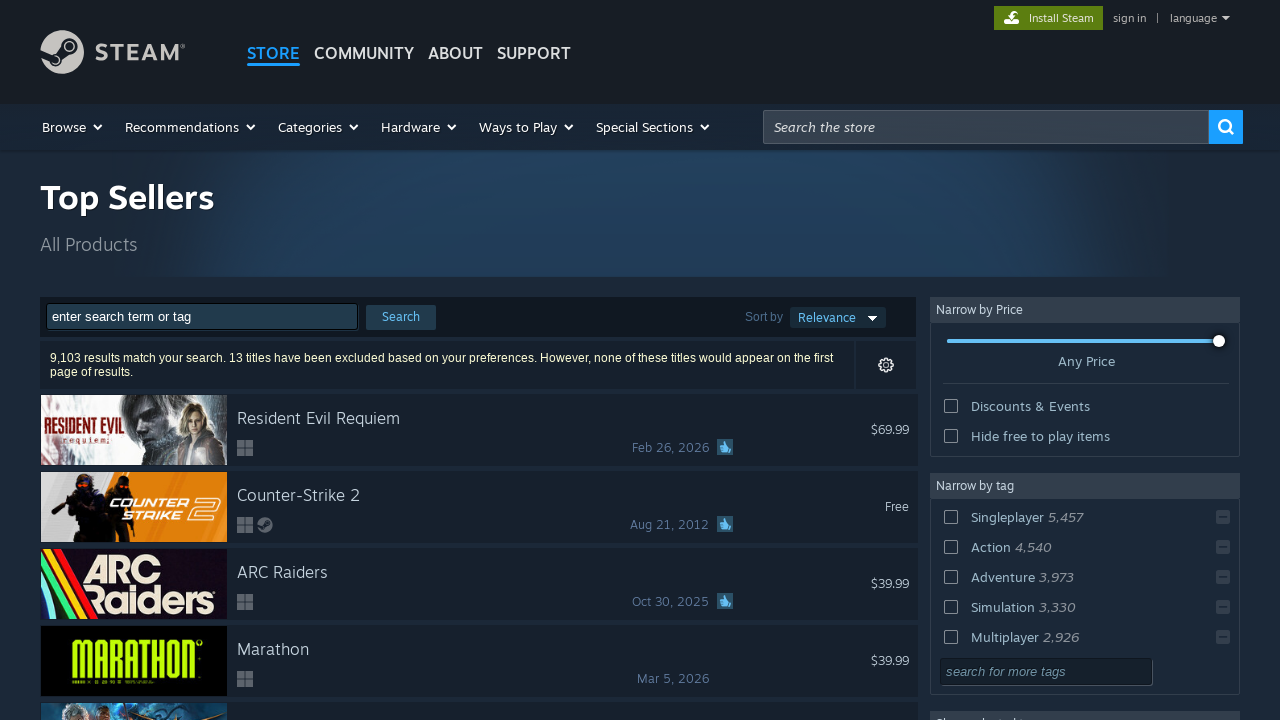

Clicked language dropdown to expand options at (1194, 18) on xpath=//*[@id="language_pulldown"]
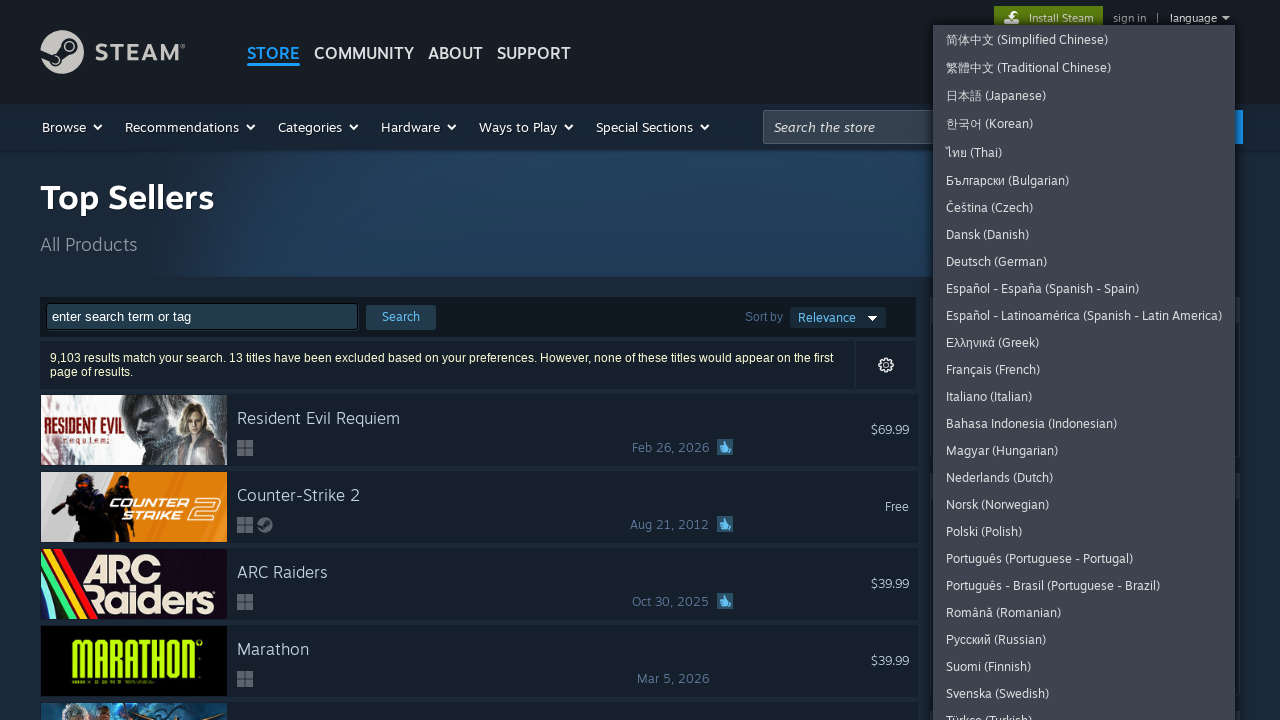

Selected Korean language from dropdown at (1084, 124) on xpath=//*[@id="language_dropdown"]/div/a[4]
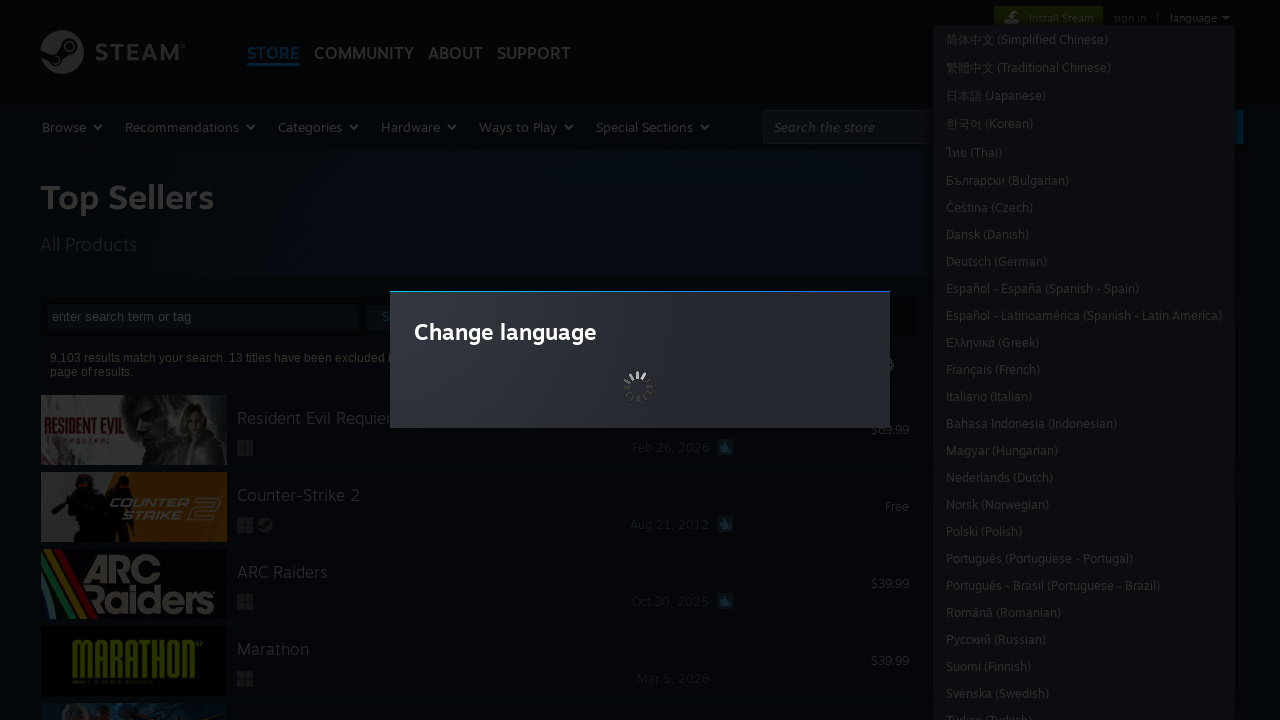

Waited for language change to take effect (networkidle)
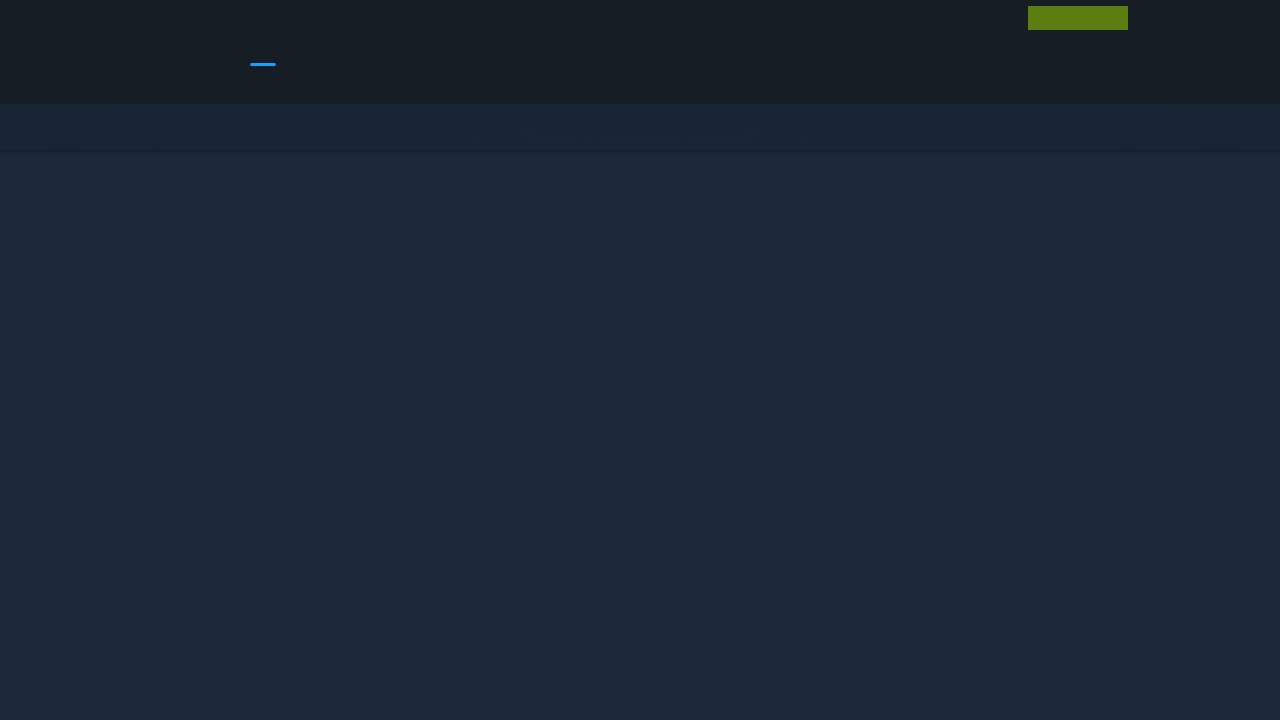

Scrolled to bottom of page to load more content
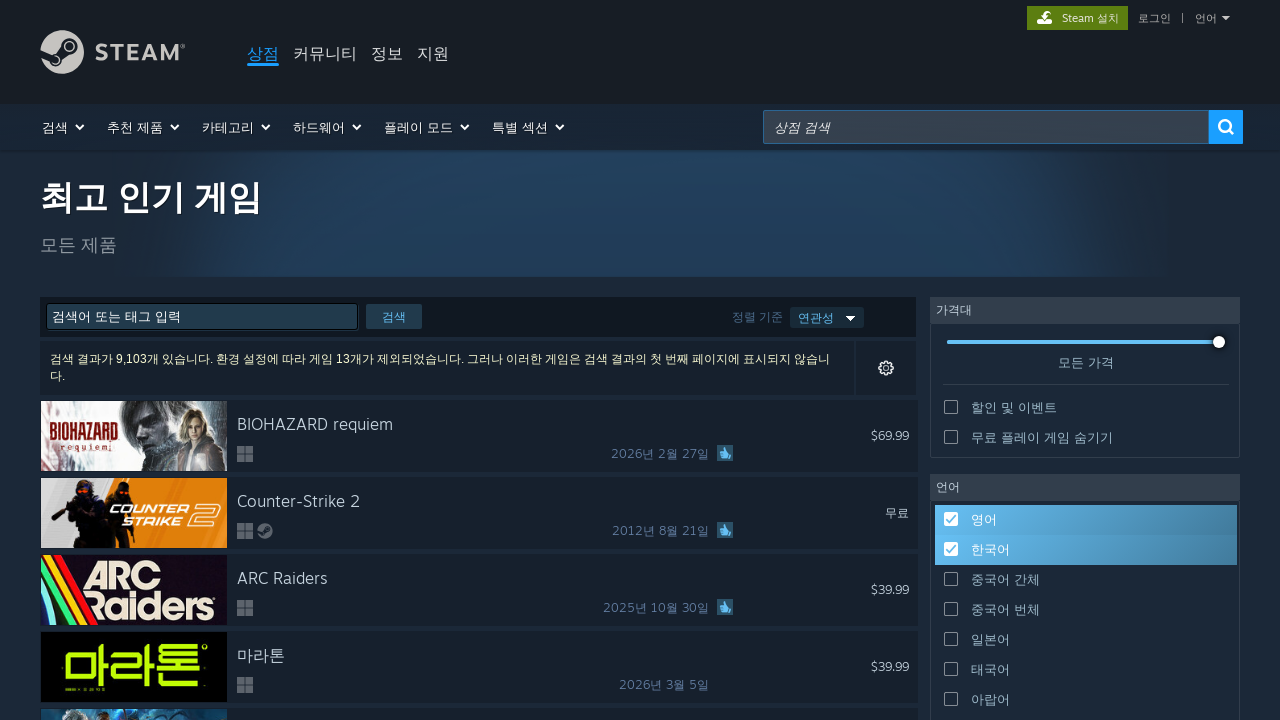

Waited 2 seconds for content to load after scroll
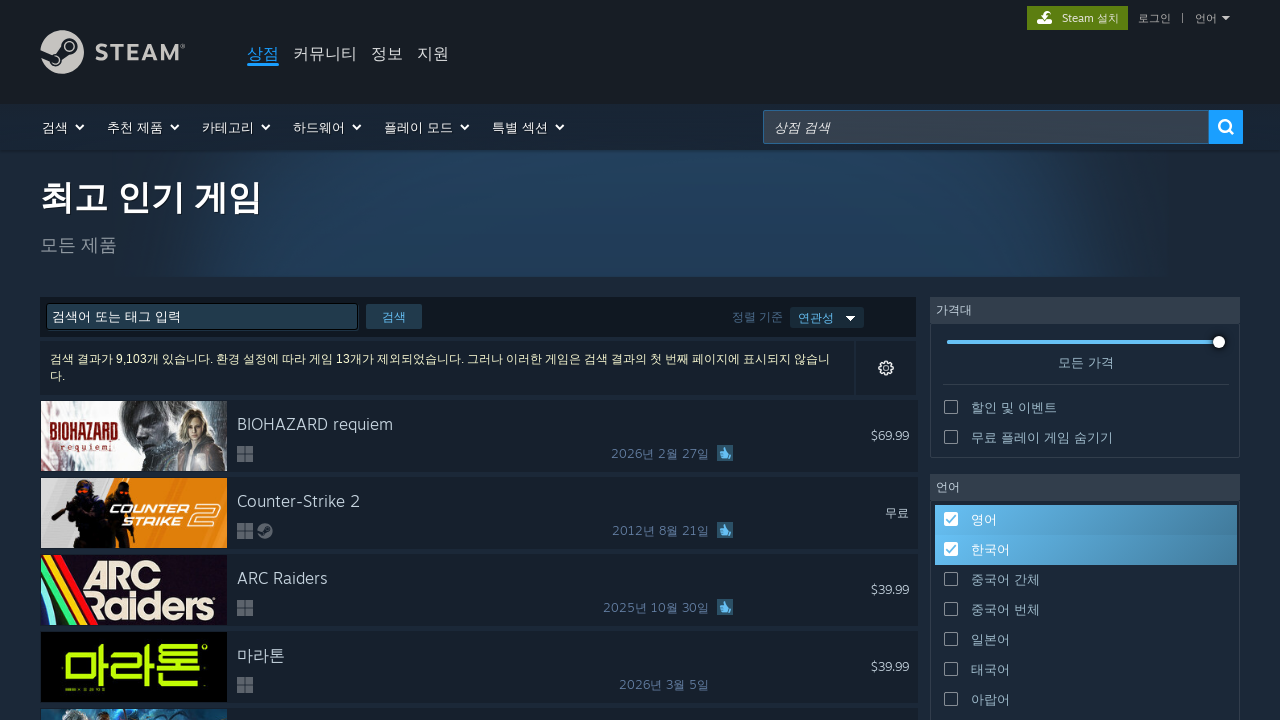

Verified search results container is displayed
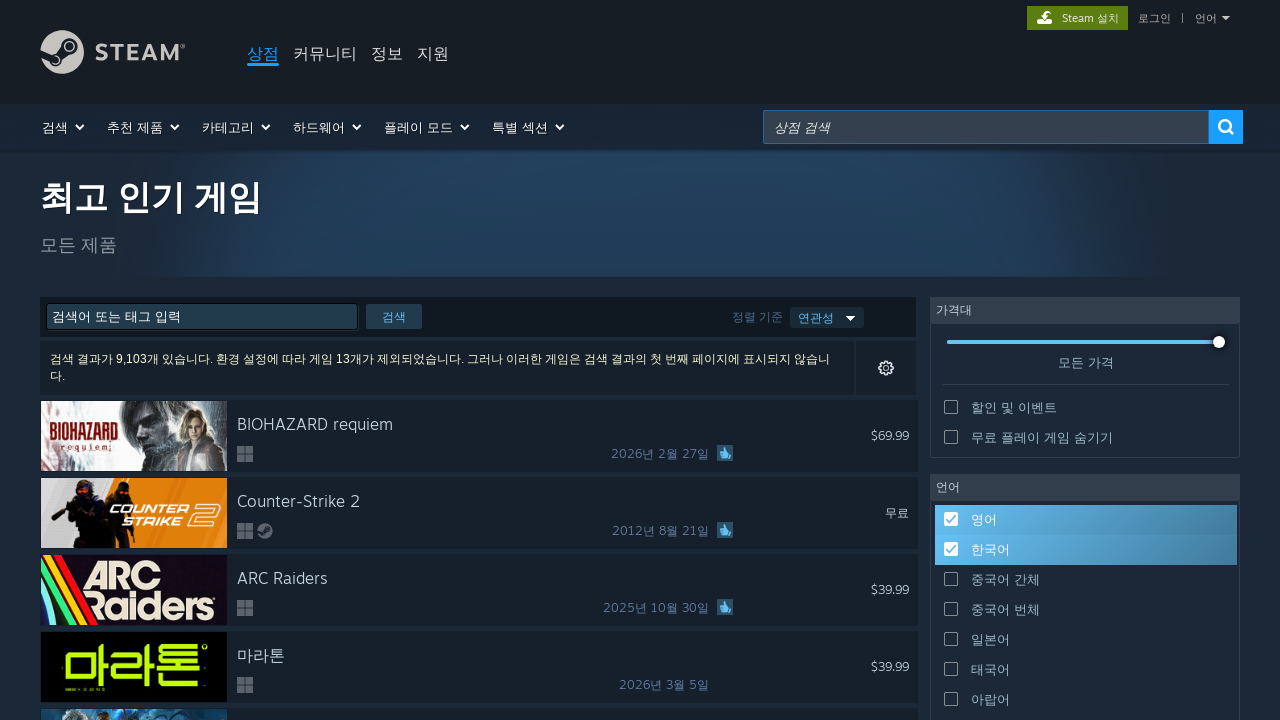

Verified game search result items are present
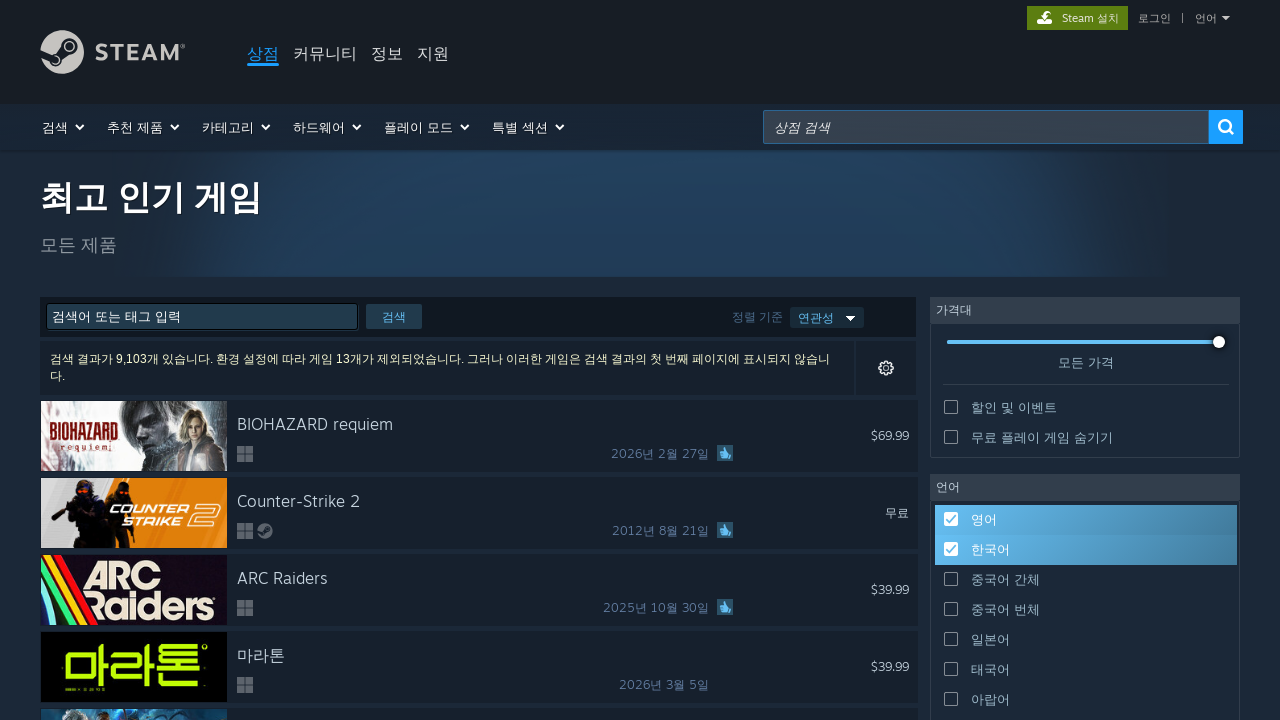

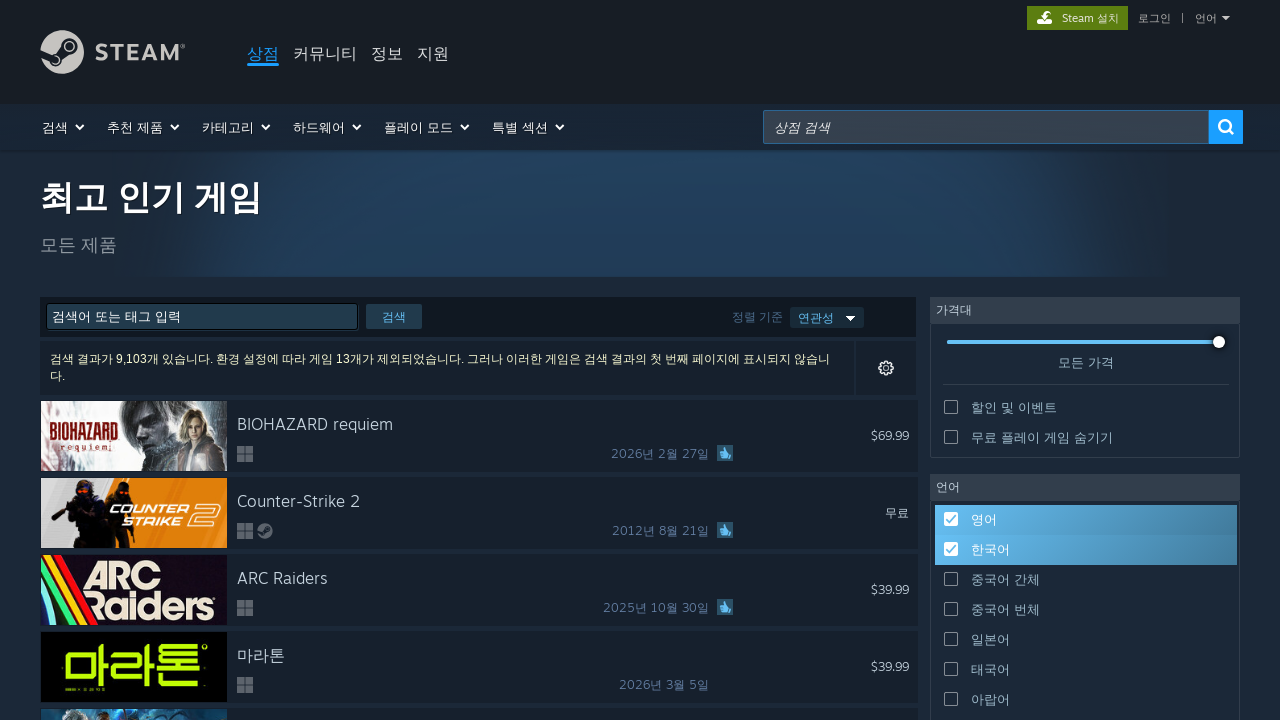